Tests dismissing an alert dialog by clicking the alert button and dismissing it

Starting URL: https://rahulshettyacademy.com/AutomationPractice/

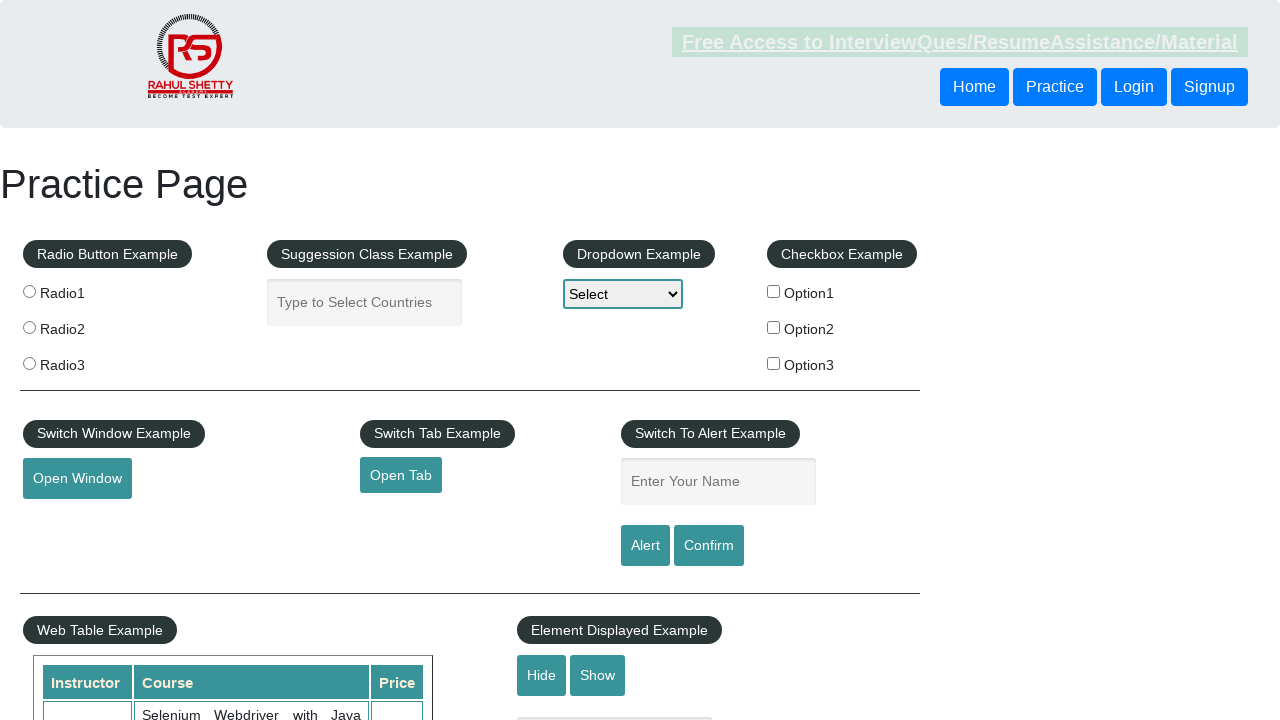

Set up dialog handler to dismiss alerts
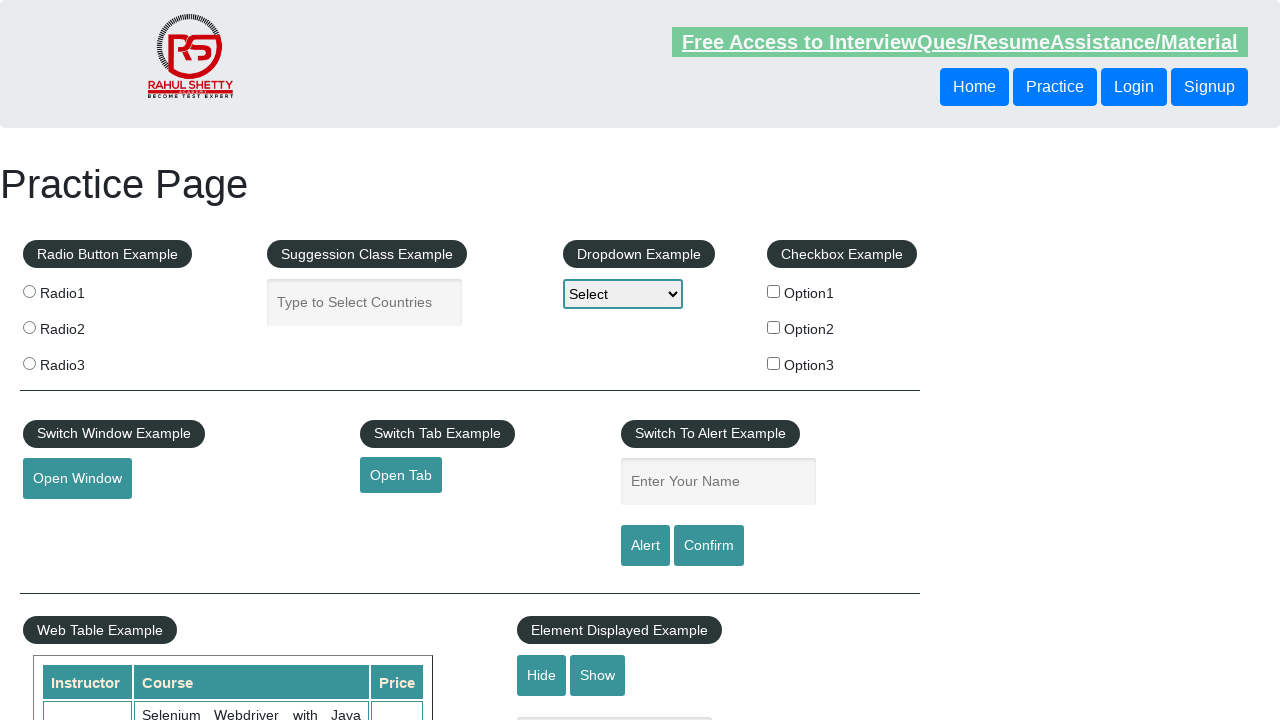

Clicked alert button to trigger alert dialog at (645, 546) on #alertbtn
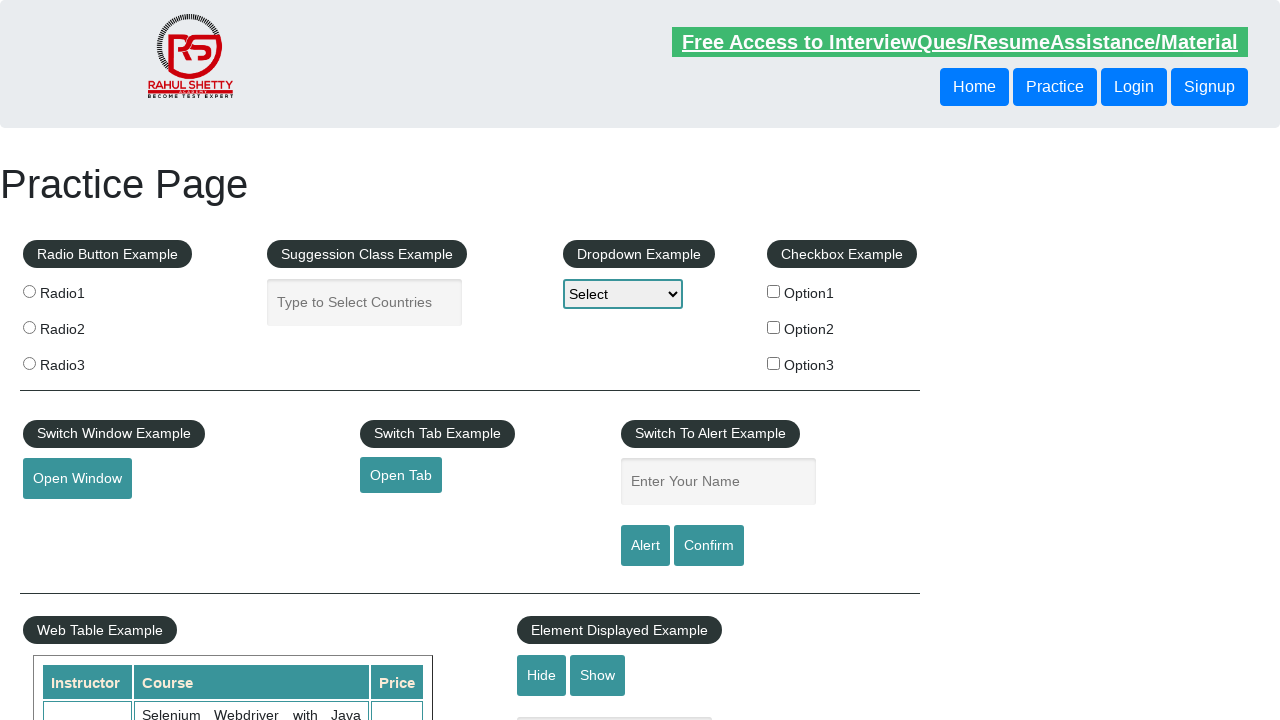

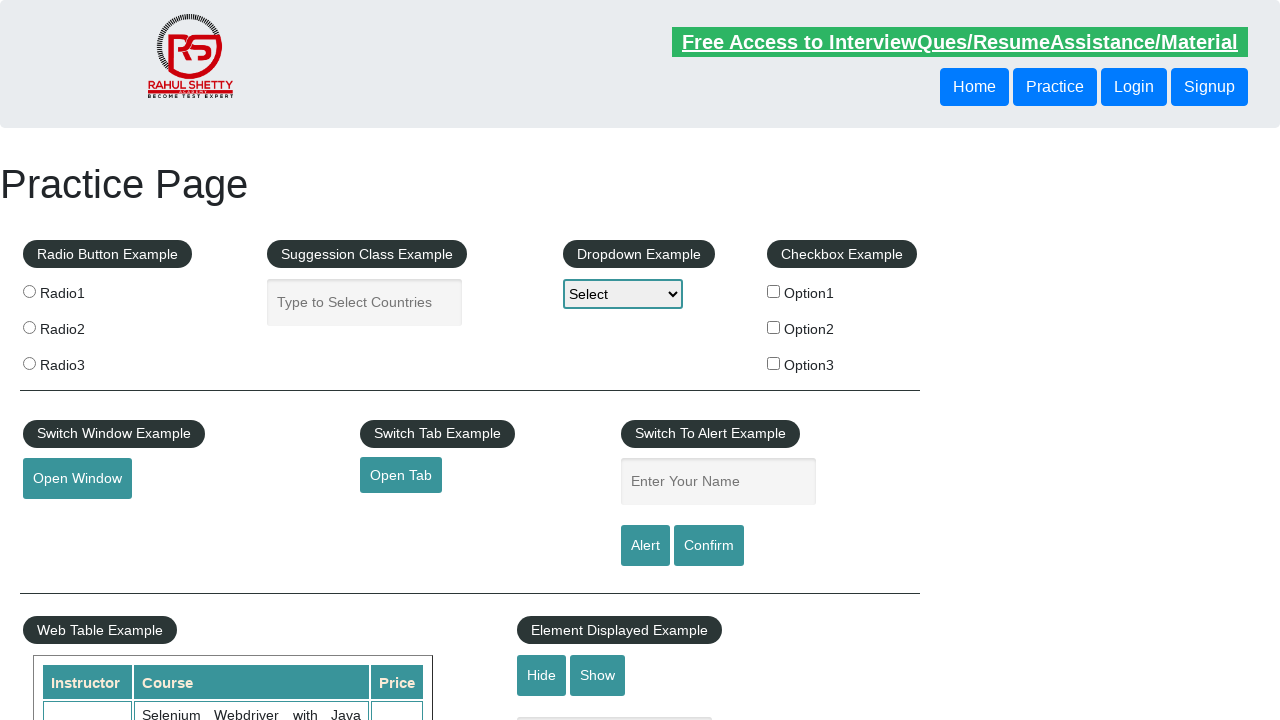